Tests dropdown selection functionality on a flight booking practice page by clicking on the origin station dropdown and selecting origin (AMD - Ahmedabad) and destination (BLR - Bangalore) airports.

Starting URL: https://rahulshettyacademy.com/dropdownsPractise/

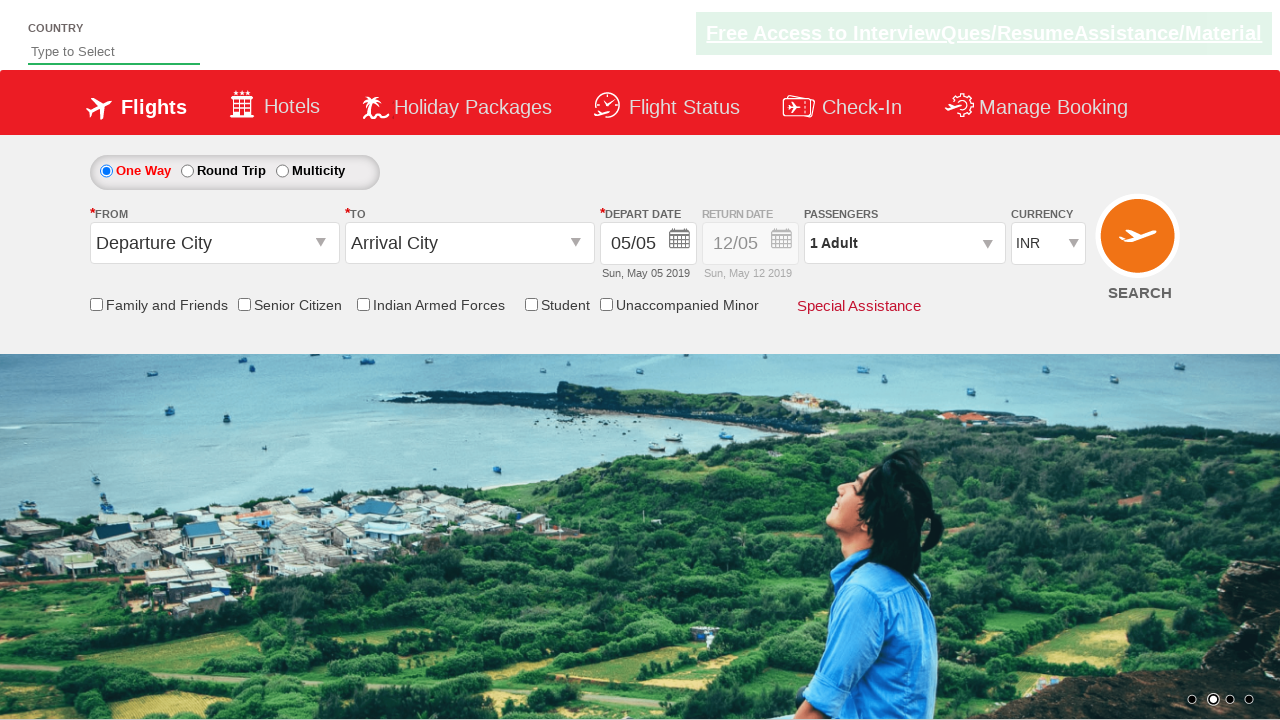

Clicked on origin station dropdown to open it at (214, 243) on #ctl00_mainContent_ddl_originStation1_CTXT
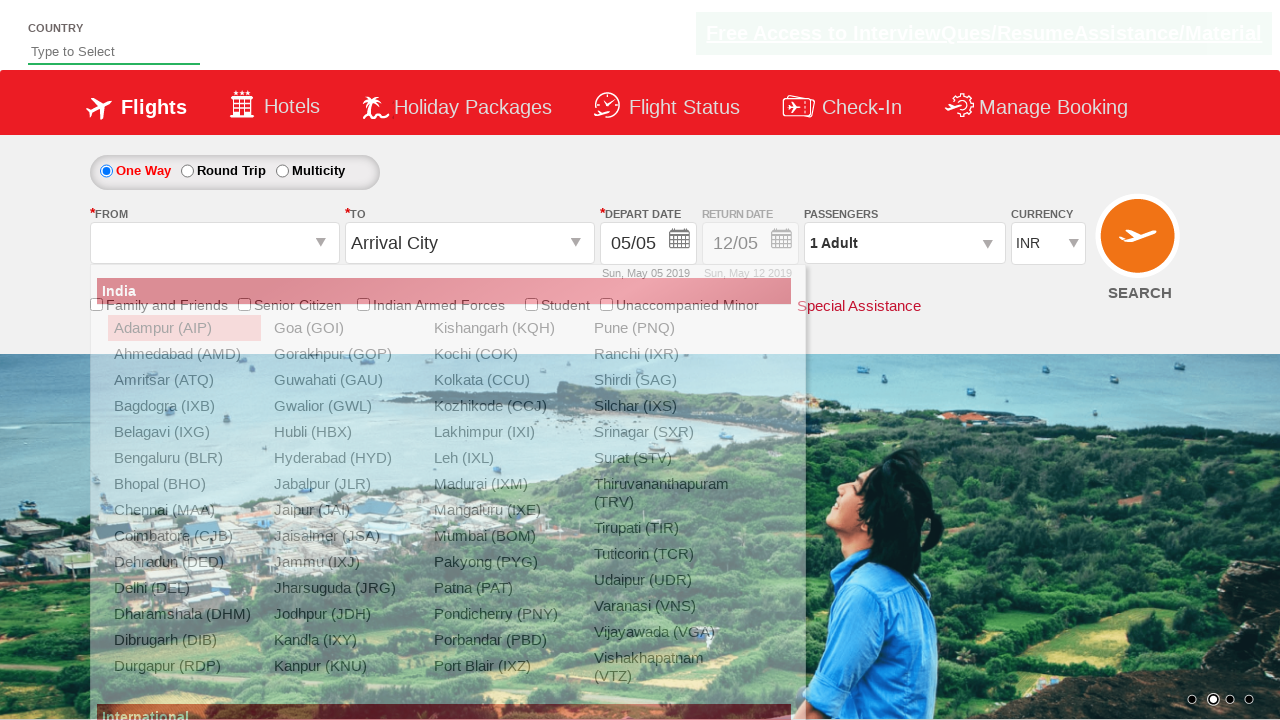

Selected AMD (Ahmedabad) as origin airport at (184, 354) on (//a[@value='AMD'])[1]
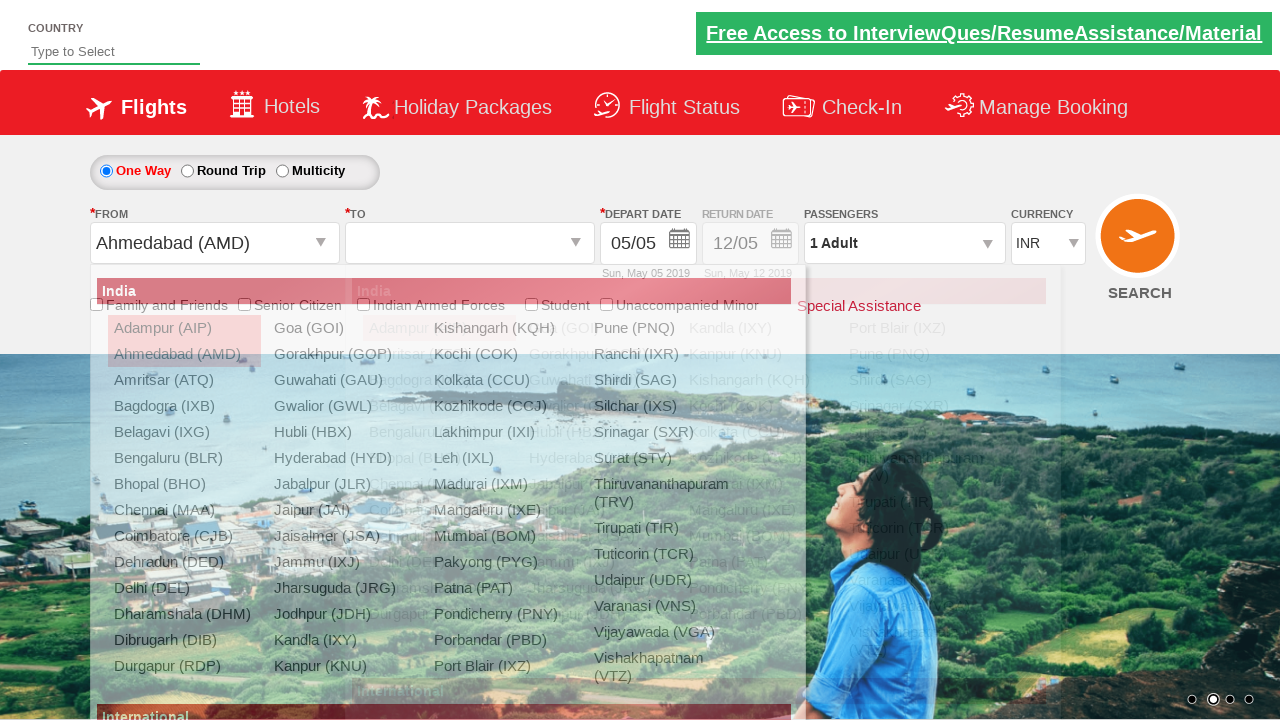

Selected BLR (Bangalore) as destination airport at (439, 432) on (//a[@value='BLR'])[2]
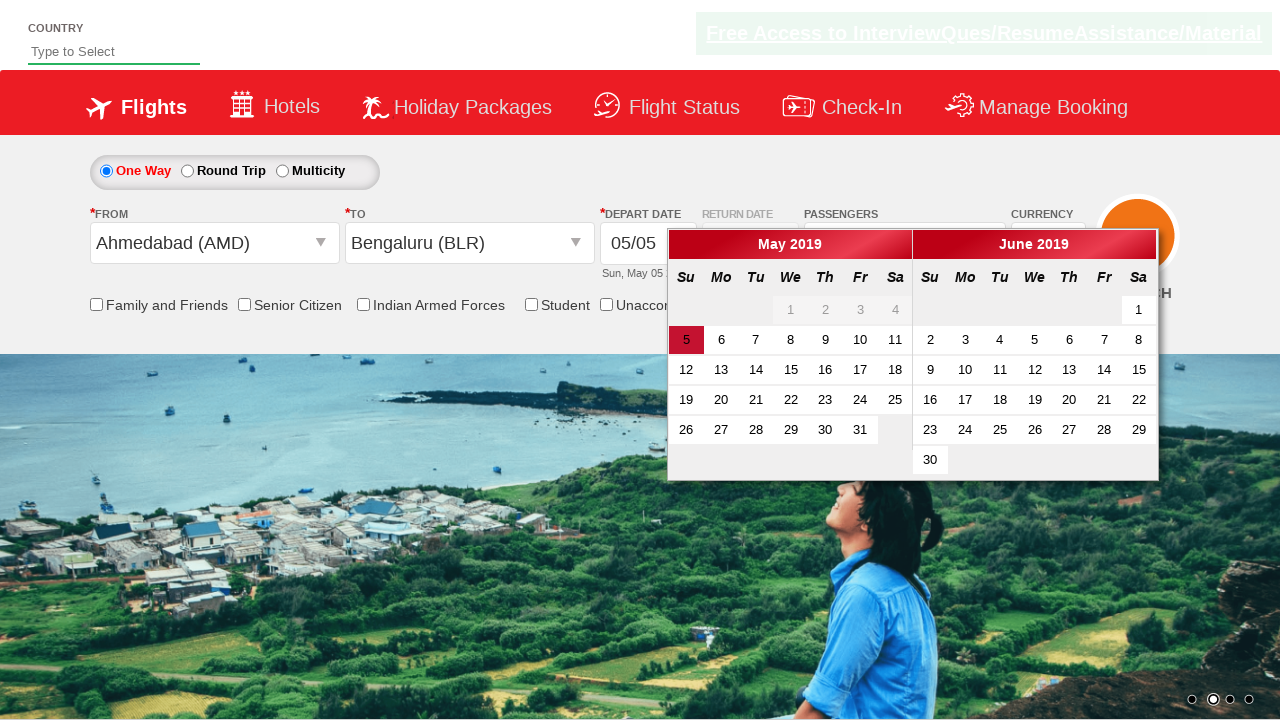

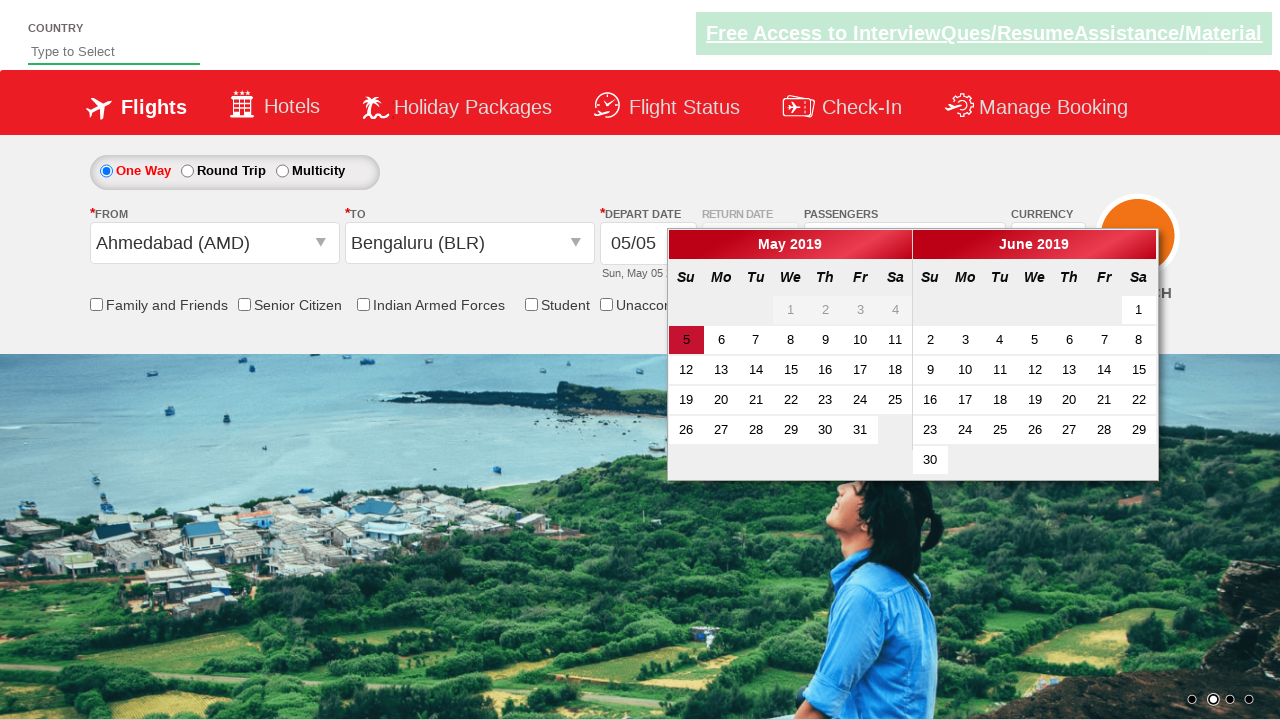